Tests window manipulation by maximizing, minimizing, going fullscreen, and setting custom window position while verifying a logo element is present

Starting URL: https://opensource-demo.orangehrmlive.com/

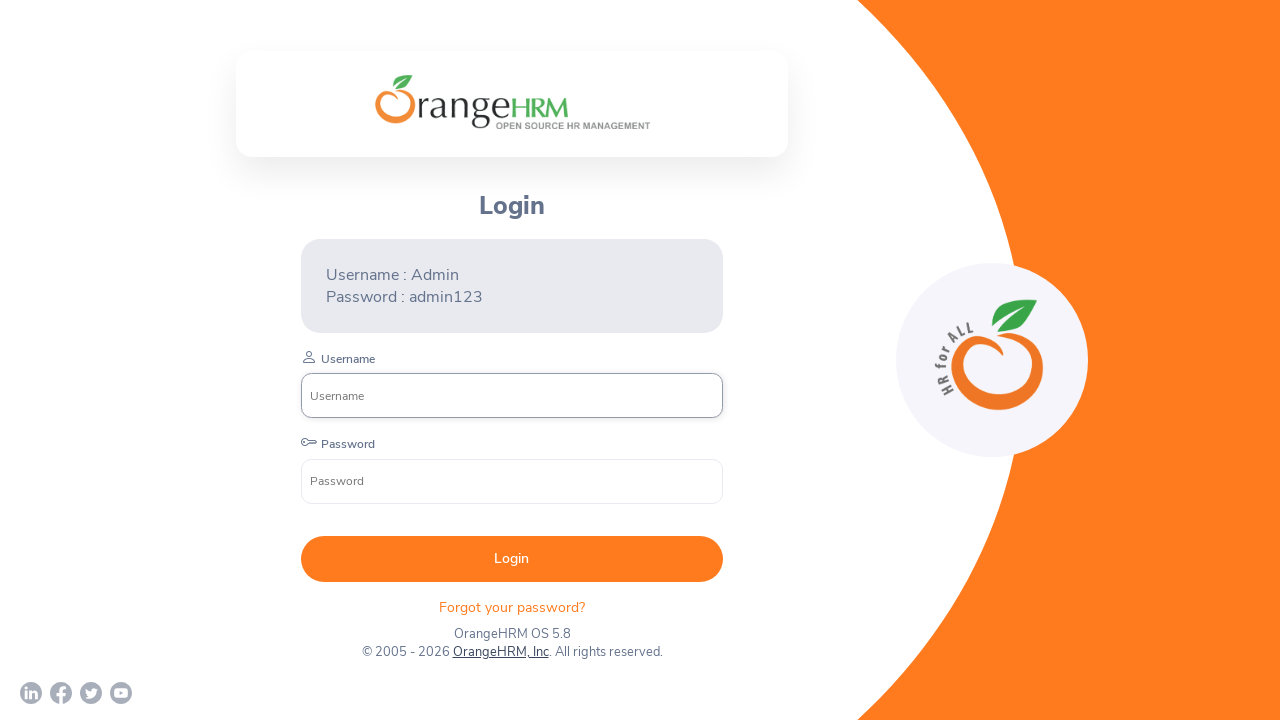

Waited for company branding logo to be present
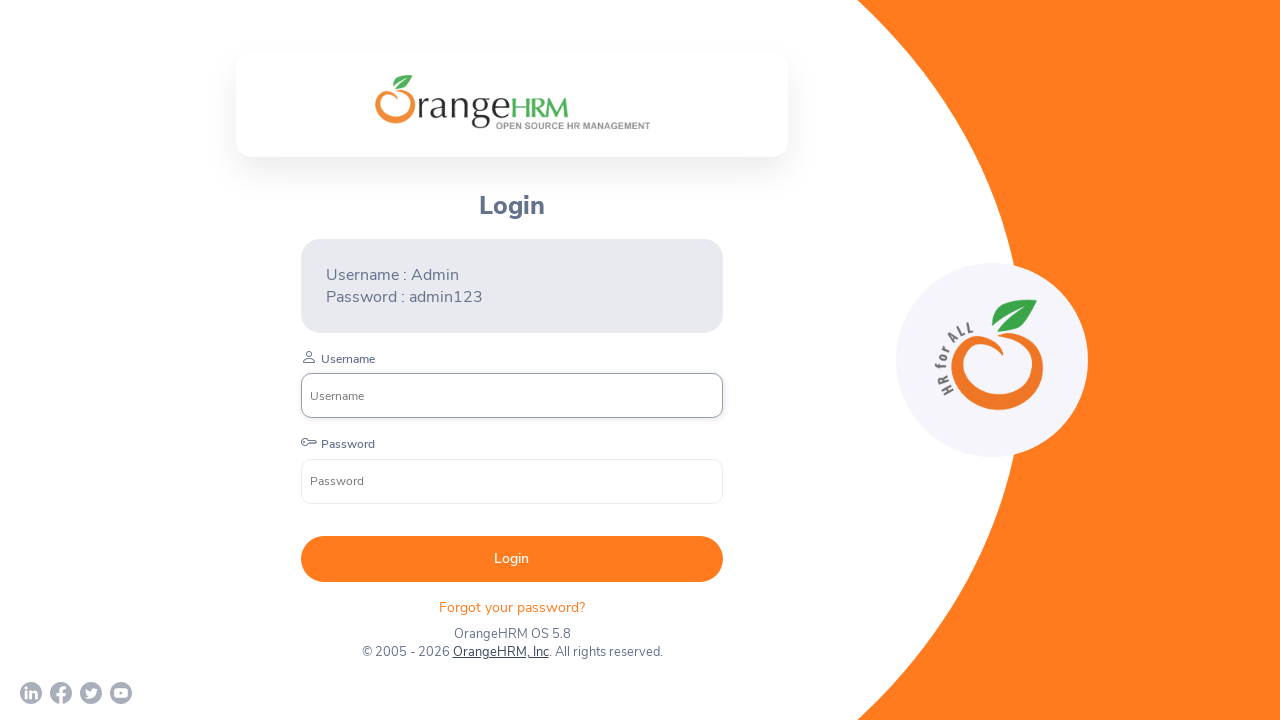

Maximized window to 1920x1080
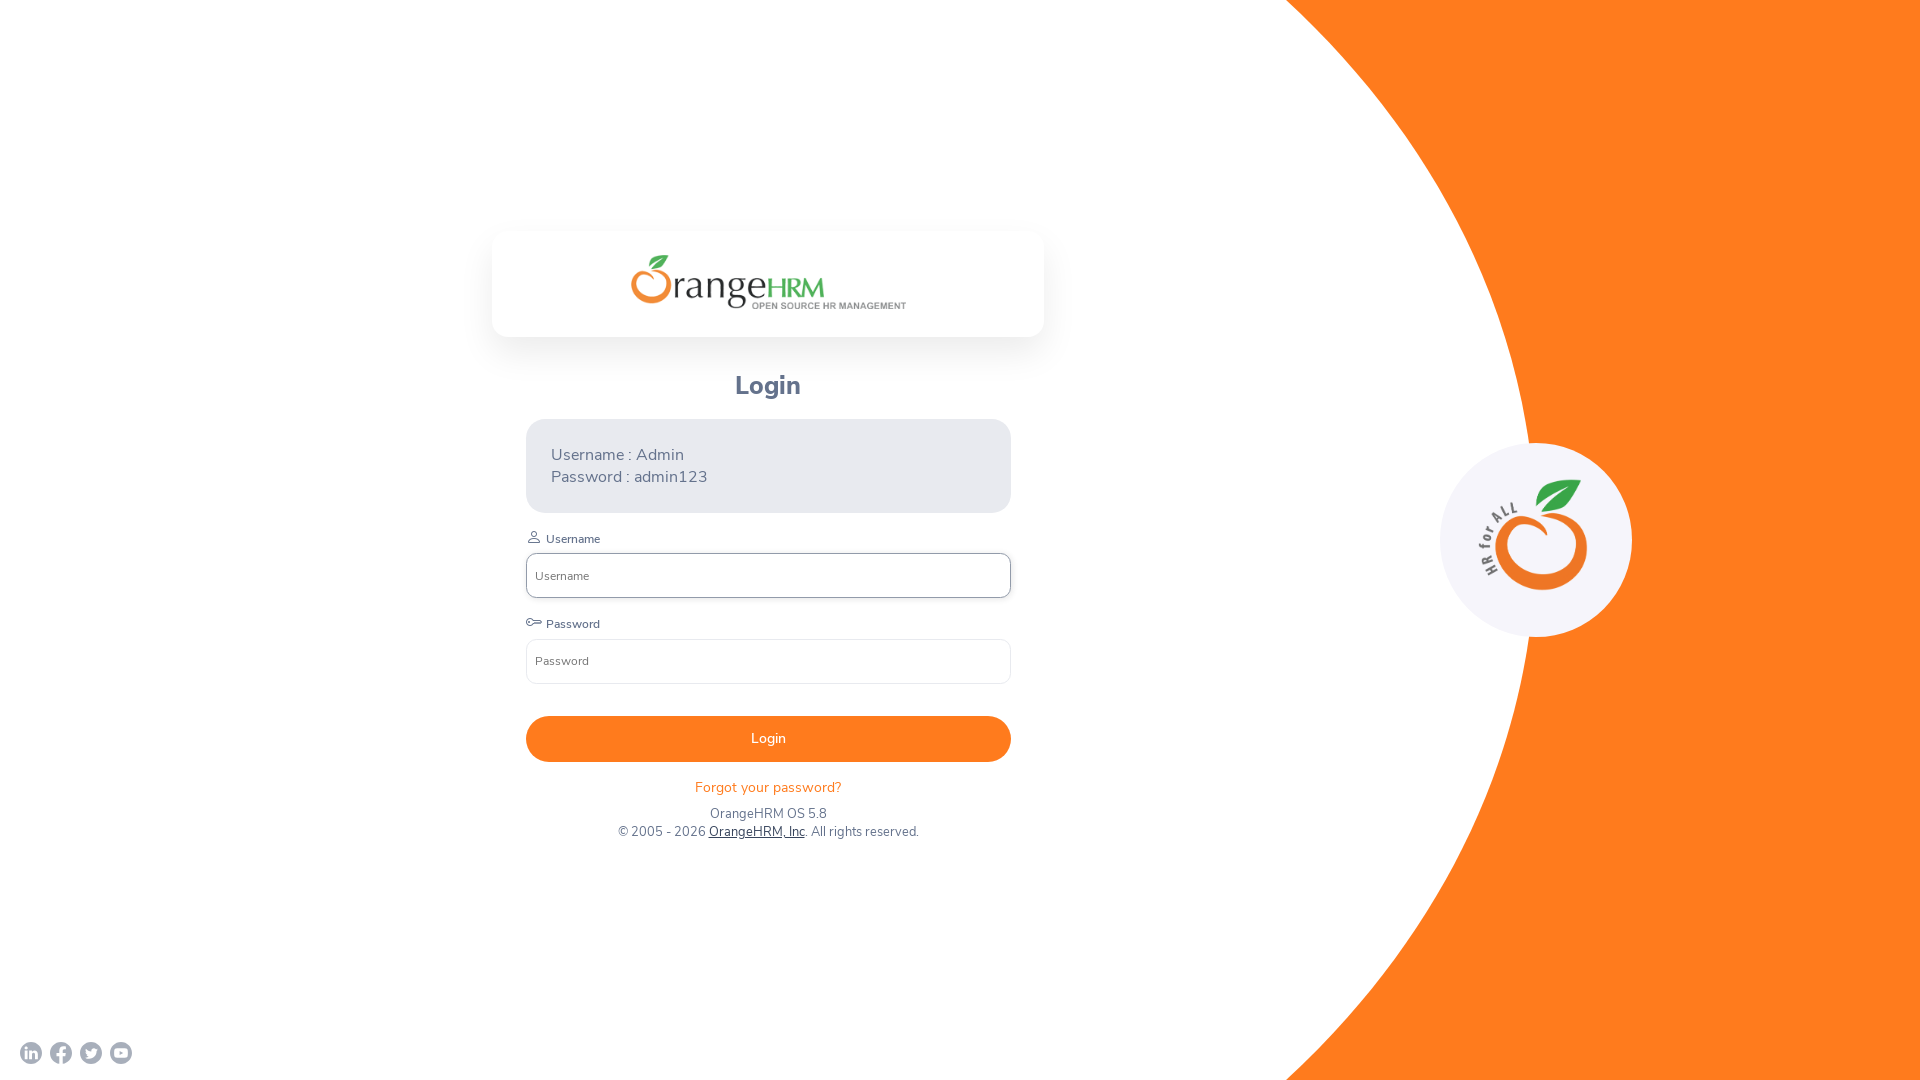

Minimized window to 800x600
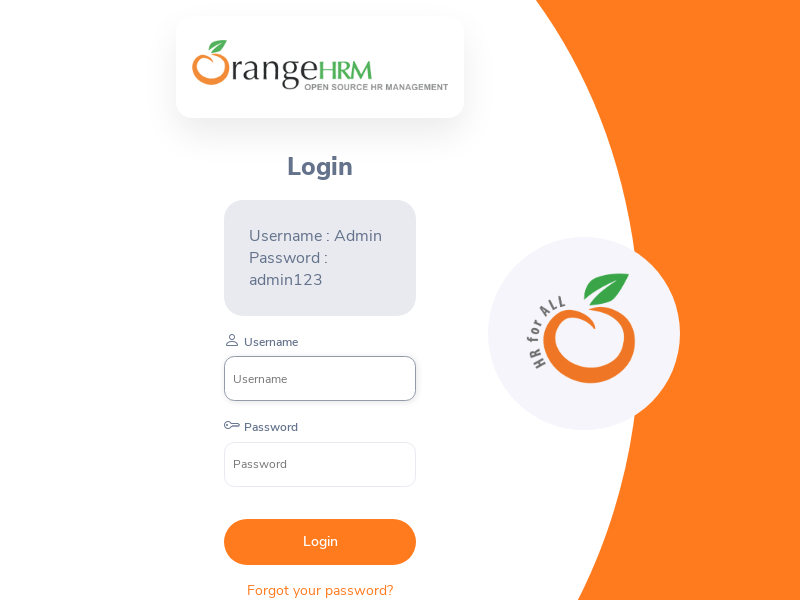

Set window to fullscreen simulation at 1920x1080
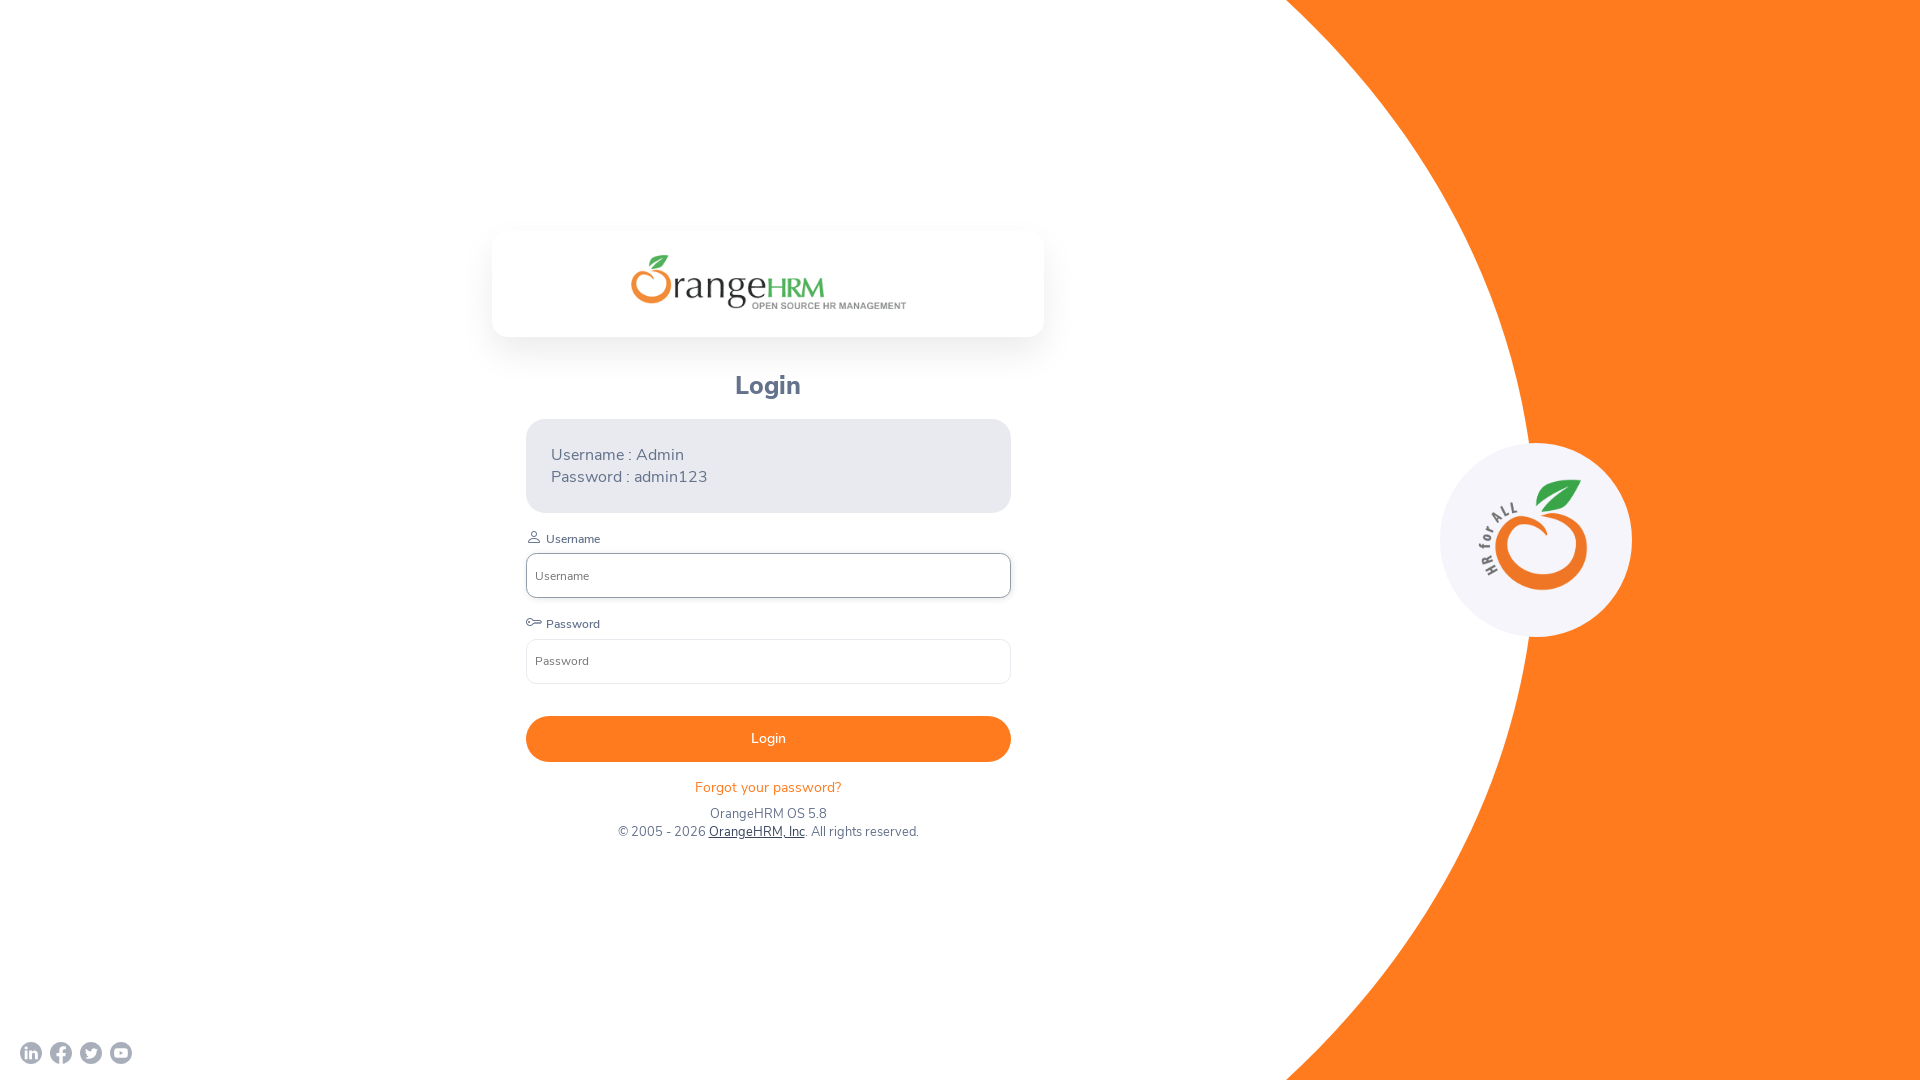

Set custom window size to 1024x768
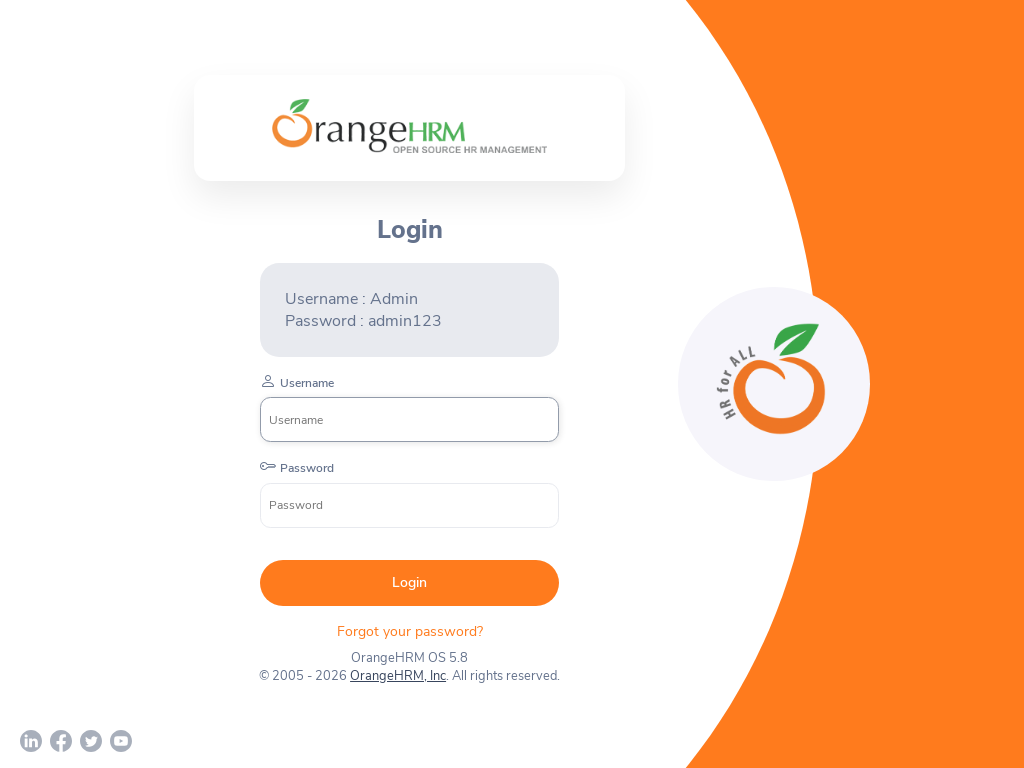

Verified company branding logo is still present after all window manipulations
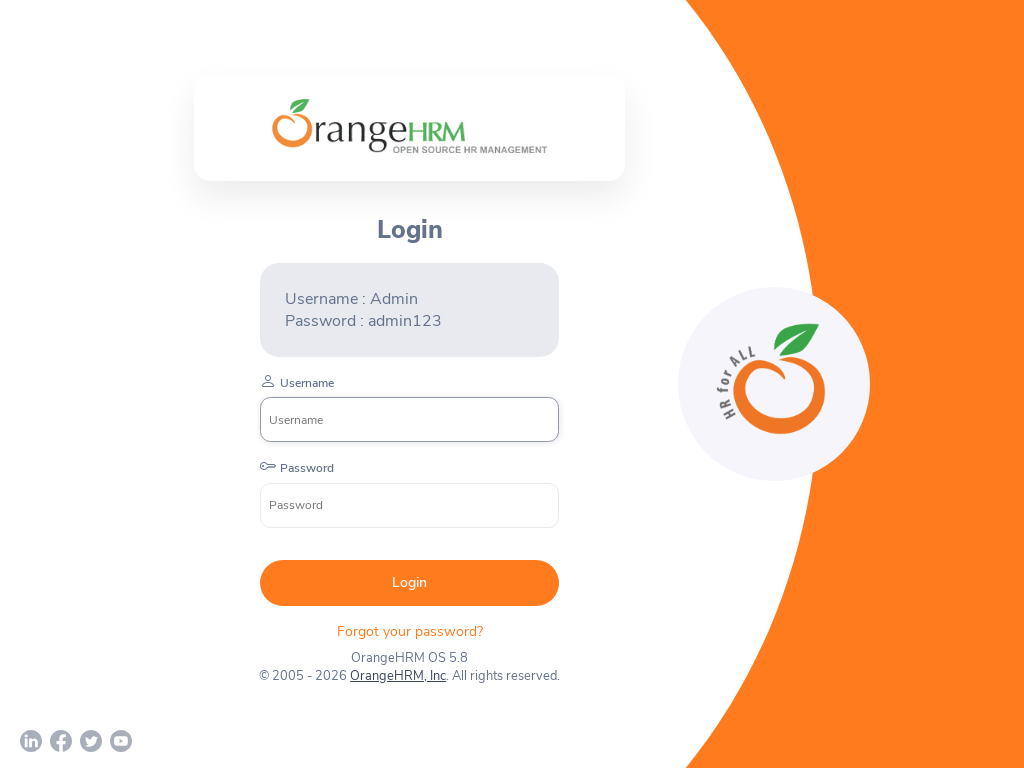

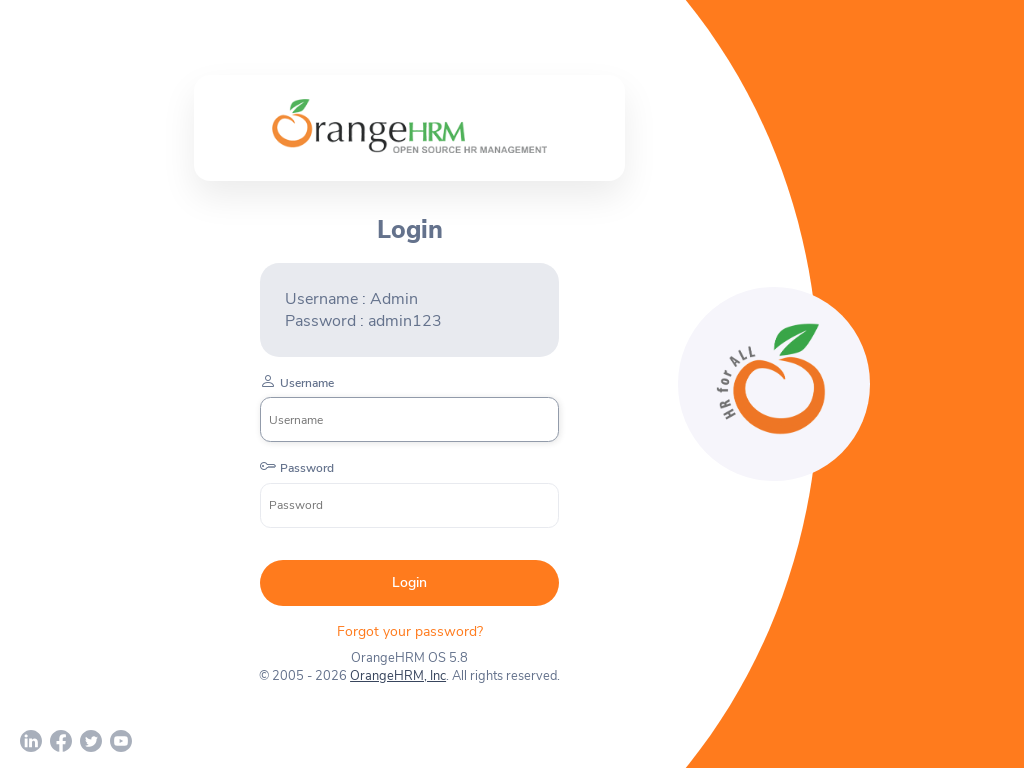